Tests various form controls including radio buttons, autocomplete field, and checkboxes on an automation practice page

Starting URL: https://rahulshettyacademy.com/AutomationPractice/

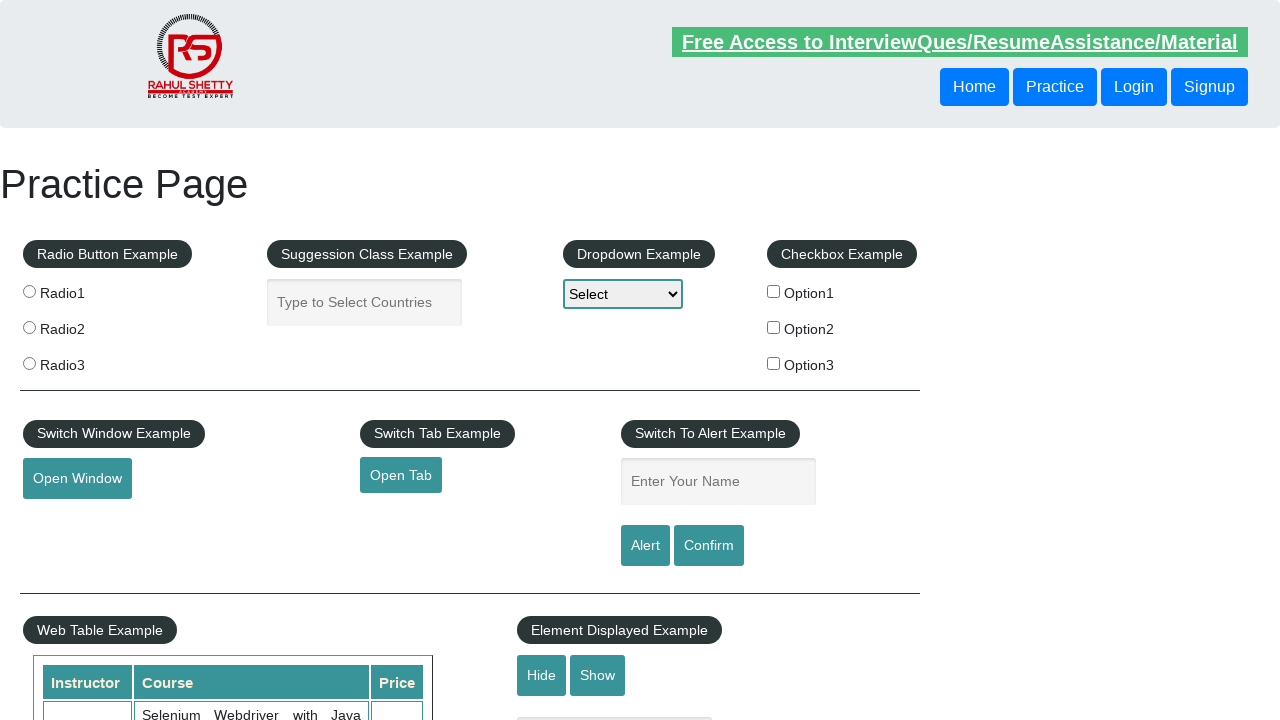

Clicked radio button 3 at (29, 363) on input[value='radio3']
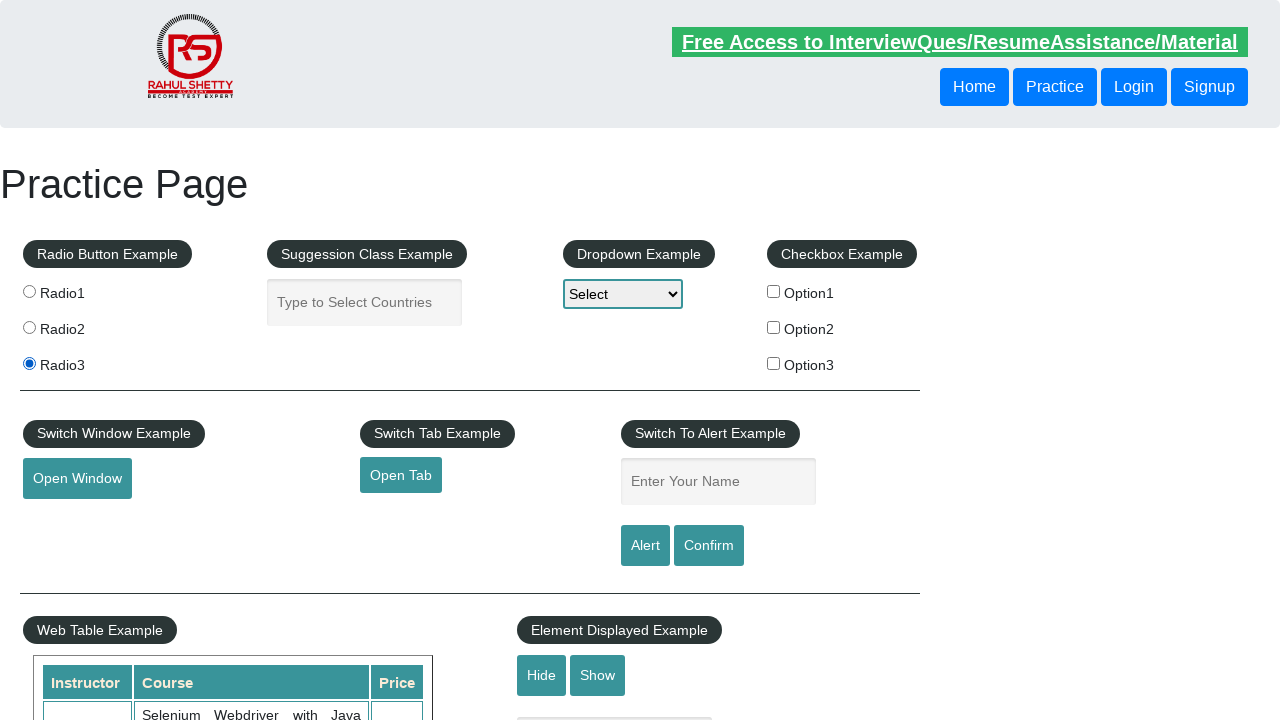

Clicked radio button 2 at (29, 327) on input[value='radio2']
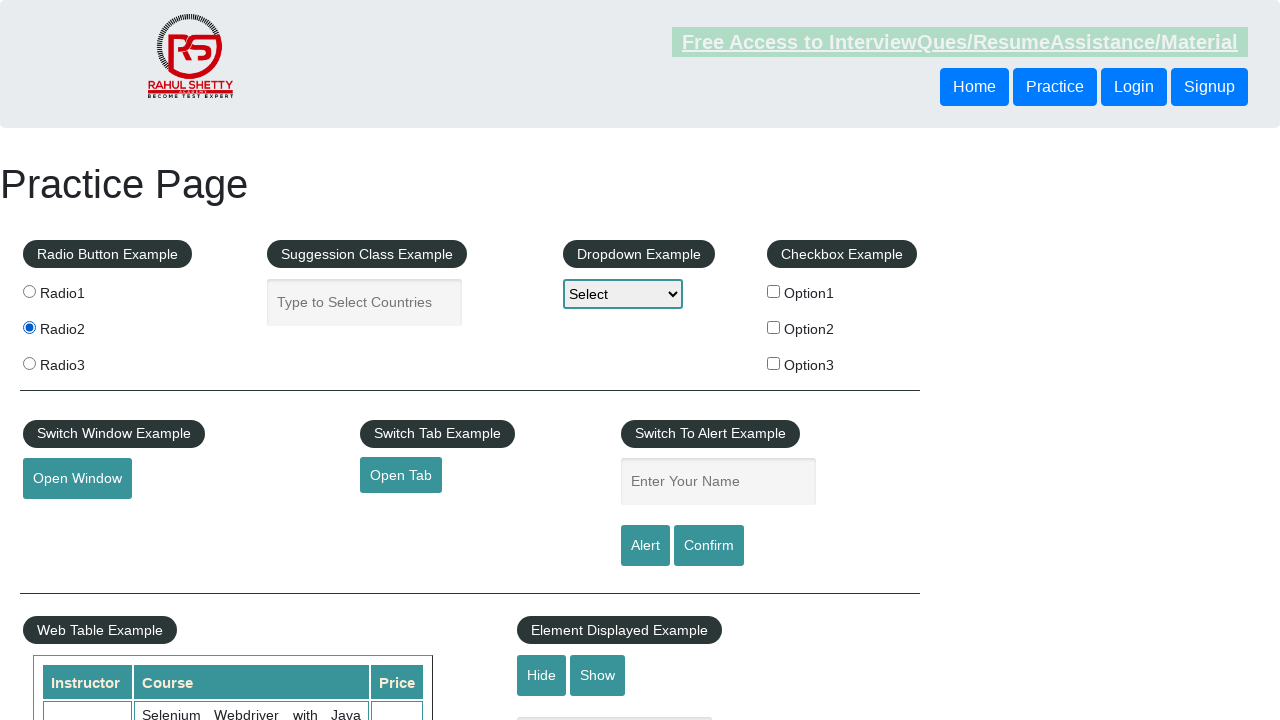

Filled autocomplete field with 'South' on #autocomplete
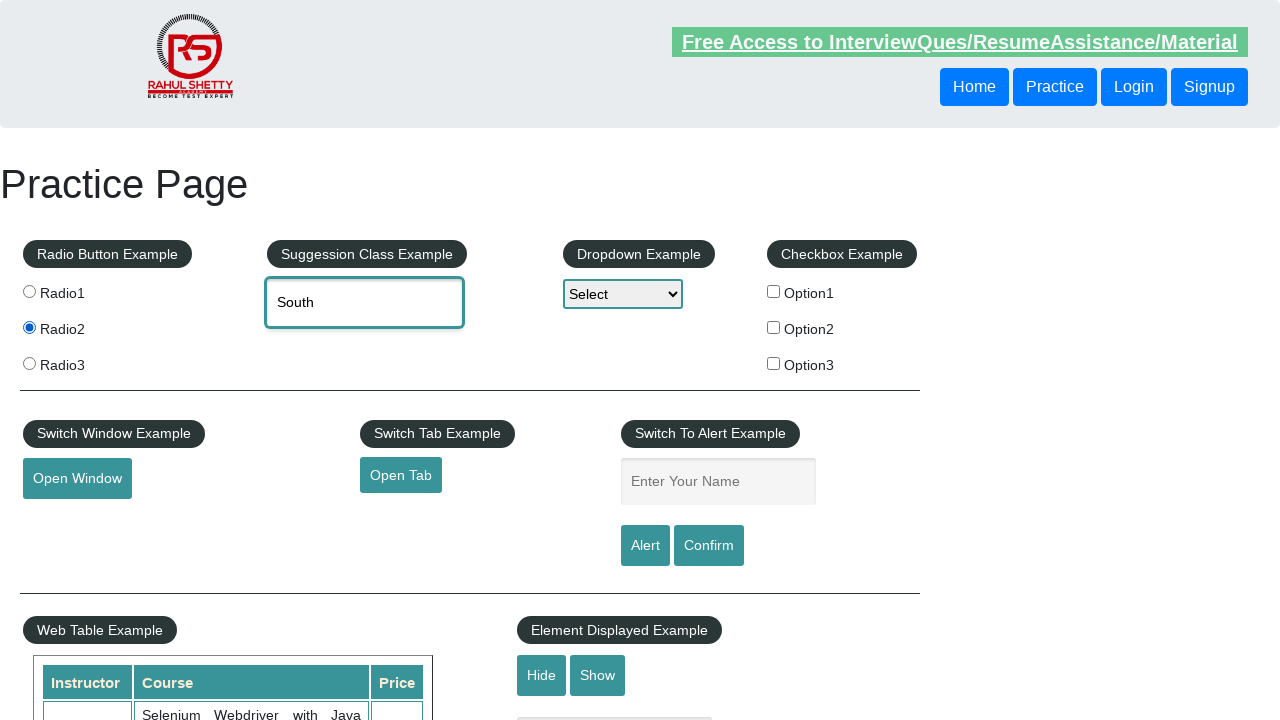

Autocomplete dropdown menu items loaded
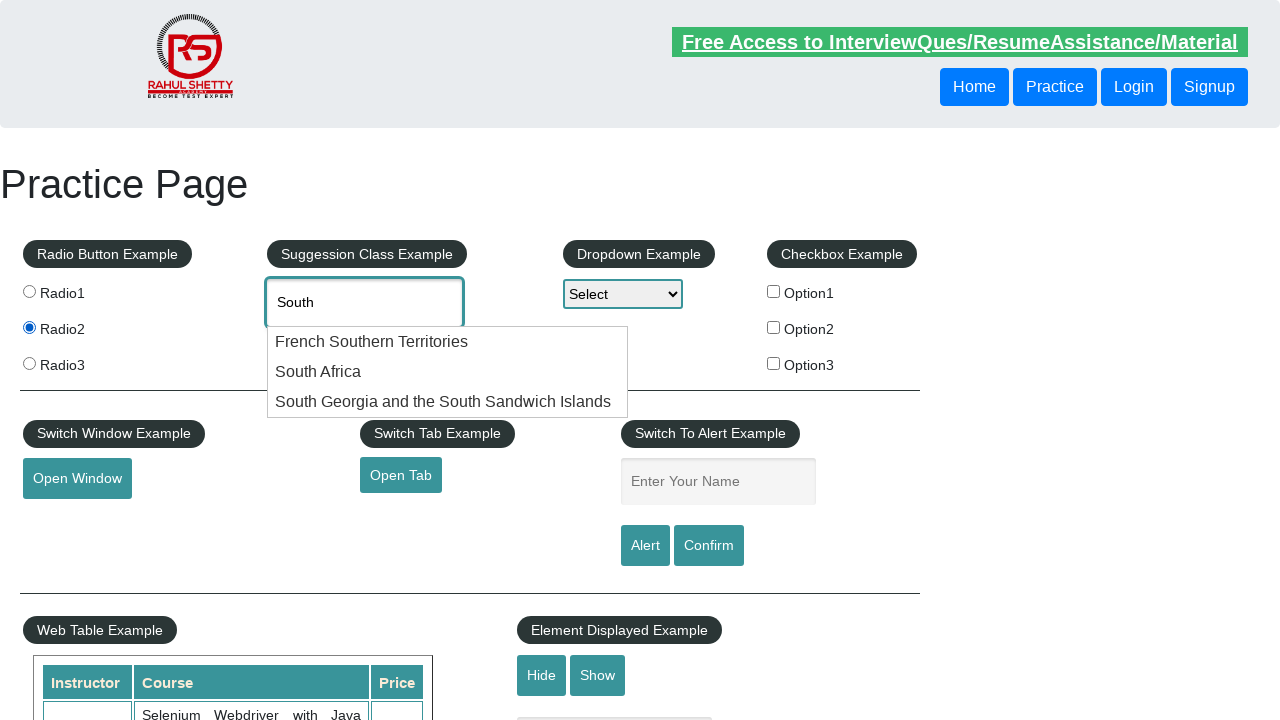

Selected 'South Africa' from autocomplete dropdown at (448, 372) on xpath=//li[@class='ui-menu-item' and descendant::div[text()='South Africa']]
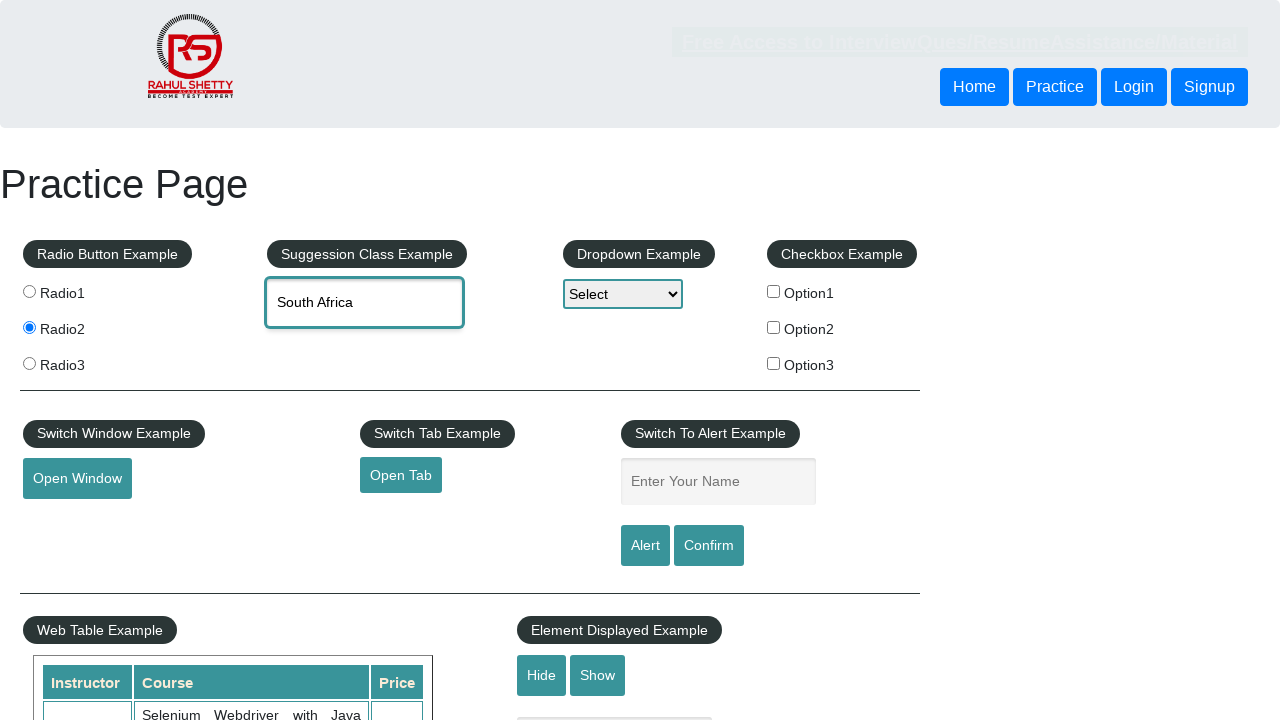

Cleared autocomplete field on #autocomplete
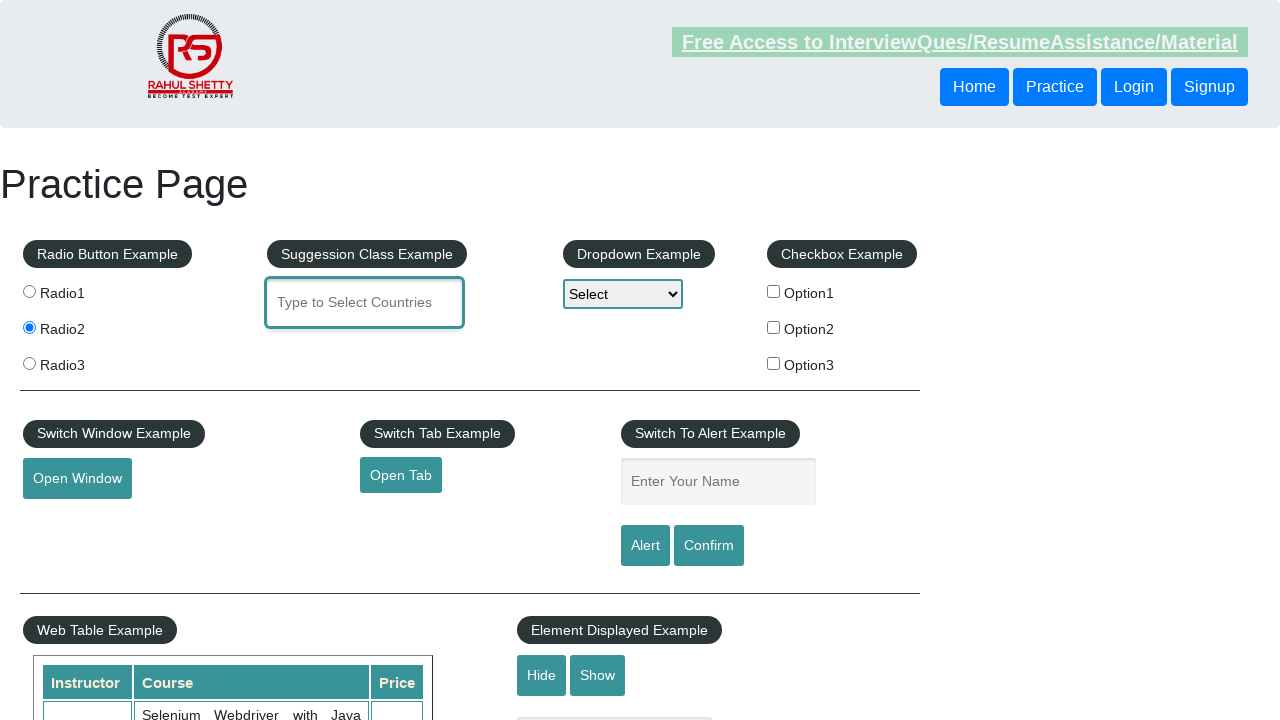

Filled autocomplete field with 'Republic' on #autocomplete
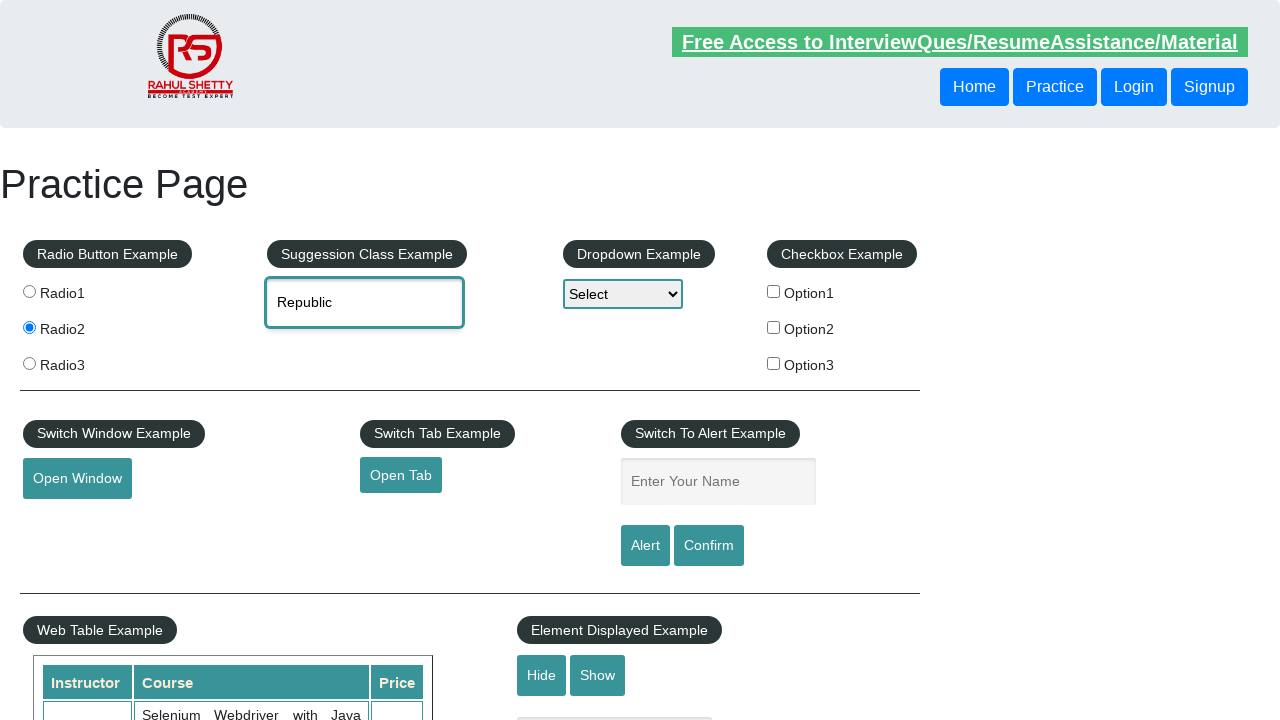

Autocomplete dropdown menu items loaded for 'Republic' search
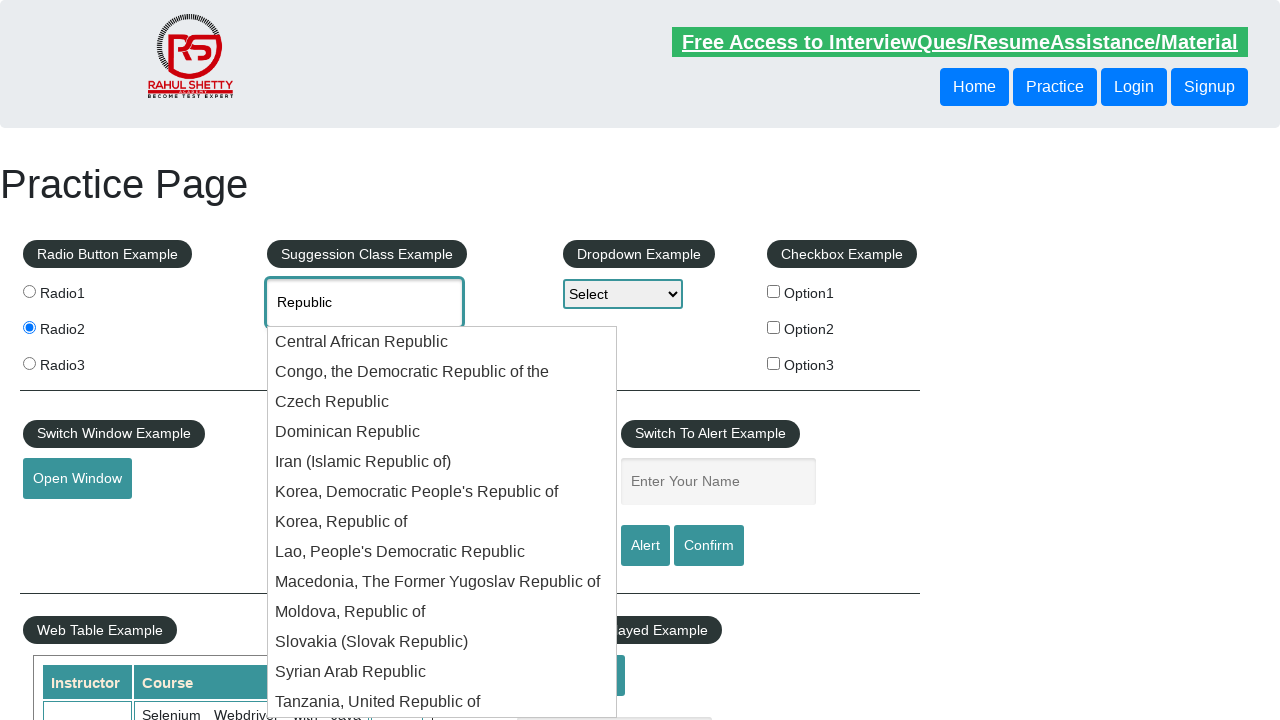

Selected first autocomplete option for 'Republic' at (442, 342) on li.ui-menu-item:first-child
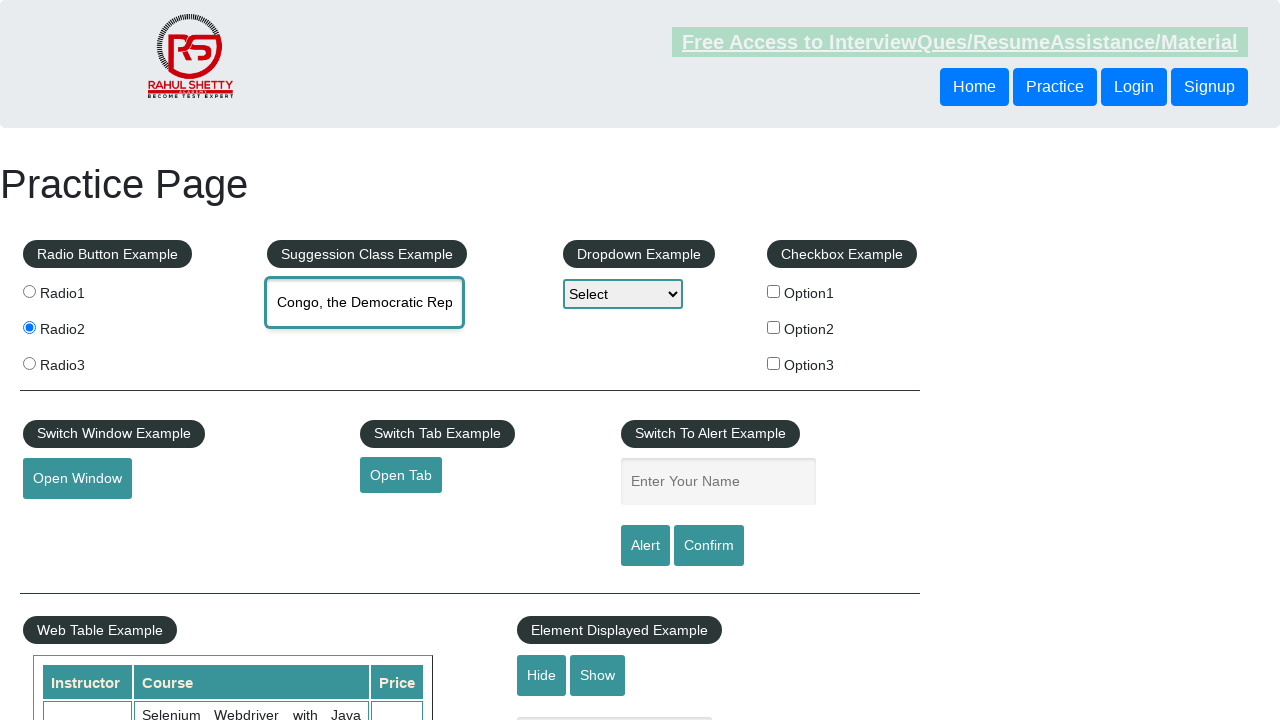

Clicked checkbox 1 of 3 at (774, 291) on input[type='checkbox'] >> nth=0
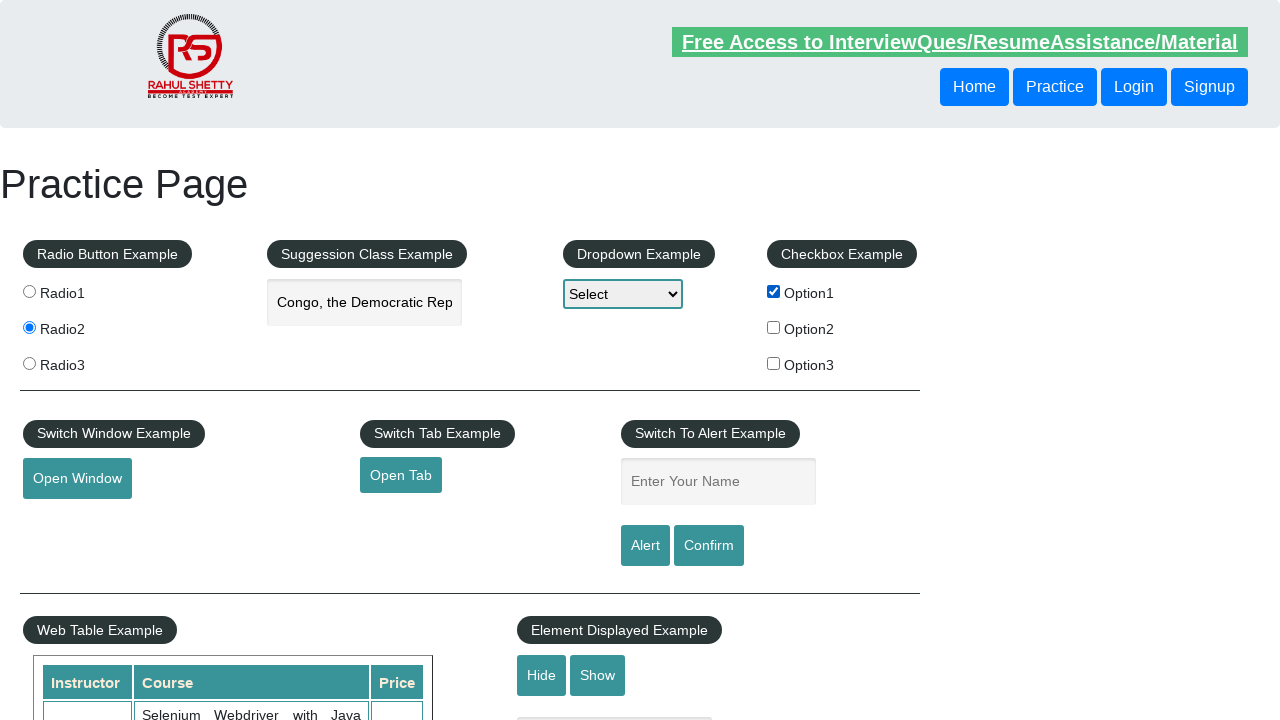

Clicked checkbox 2 of 3 at (774, 327) on input[type='checkbox'] >> nth=1
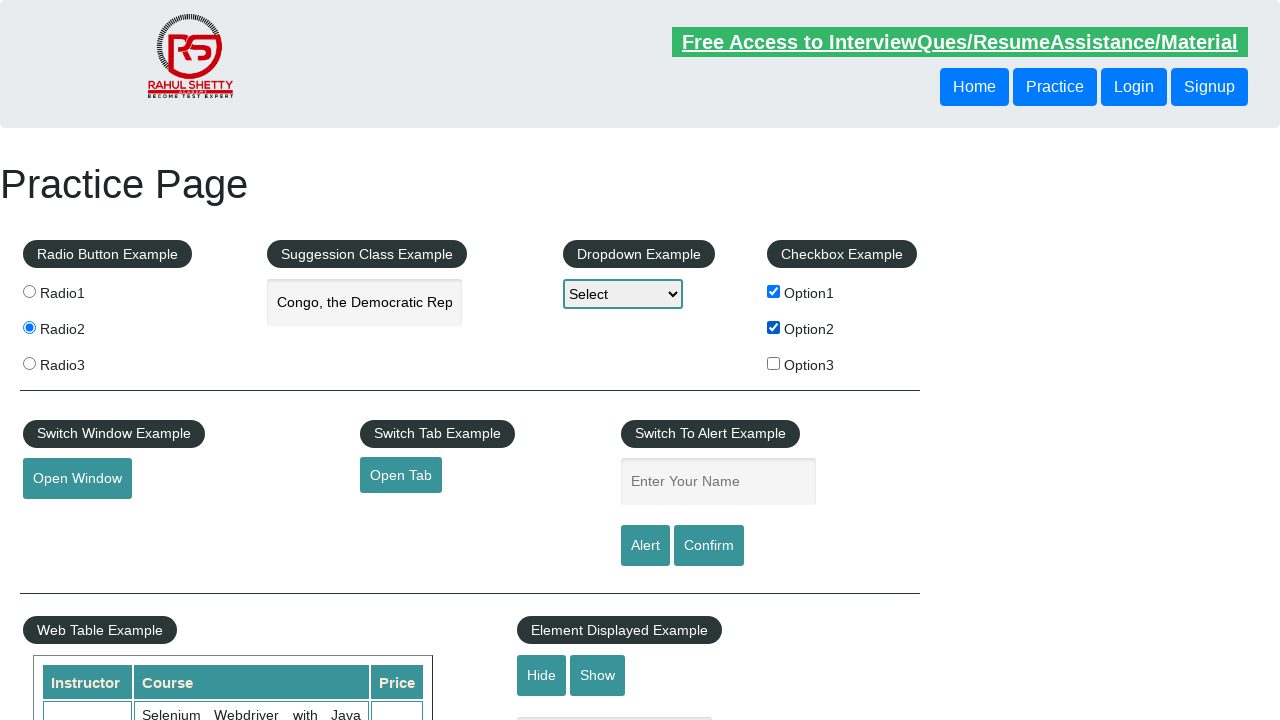

Clicked checkbox 3 of 3 at (774, 363) on input[type='checkbox'] >> nth=2
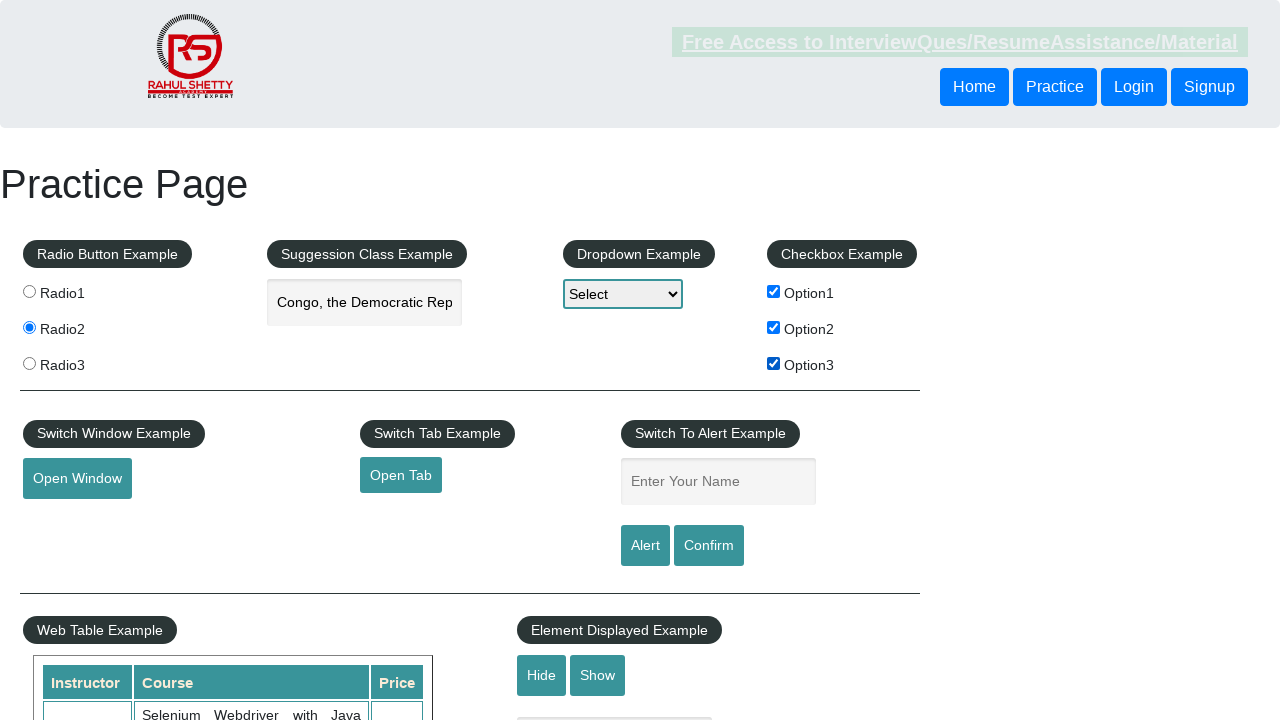

Unchecked the first checkbox at (774, 291) on input[type='checkbox']:first-child
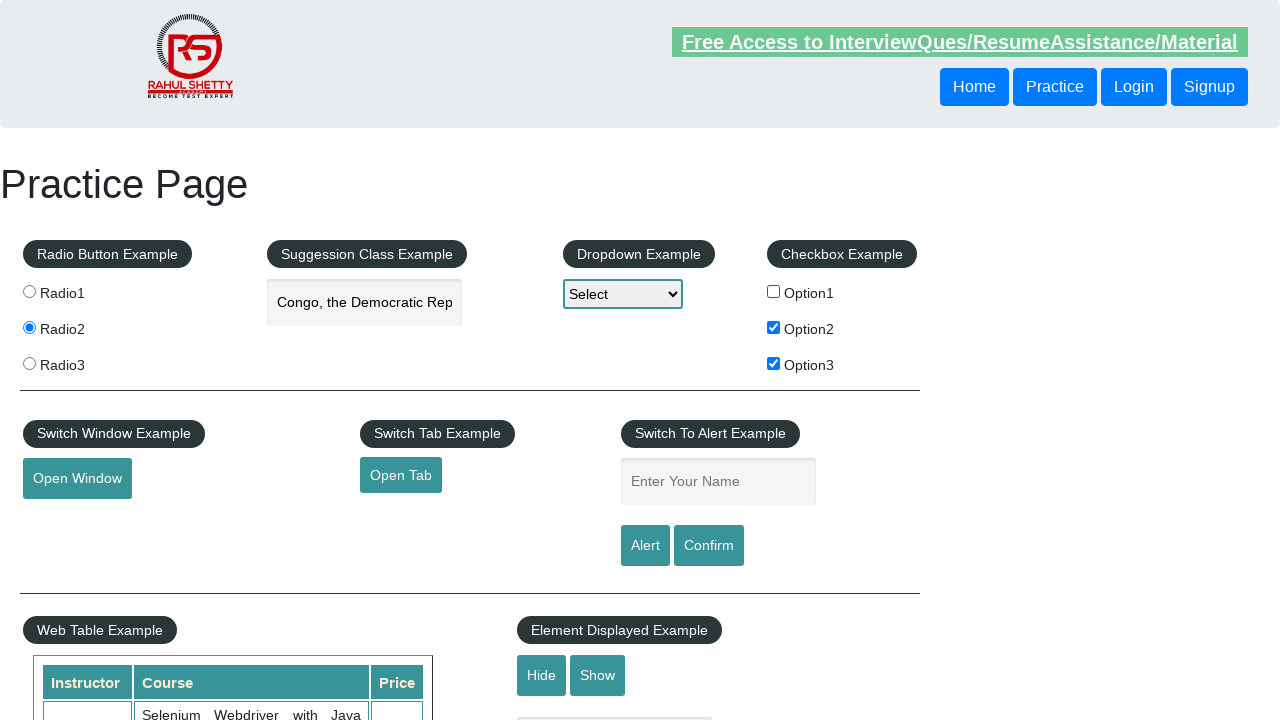

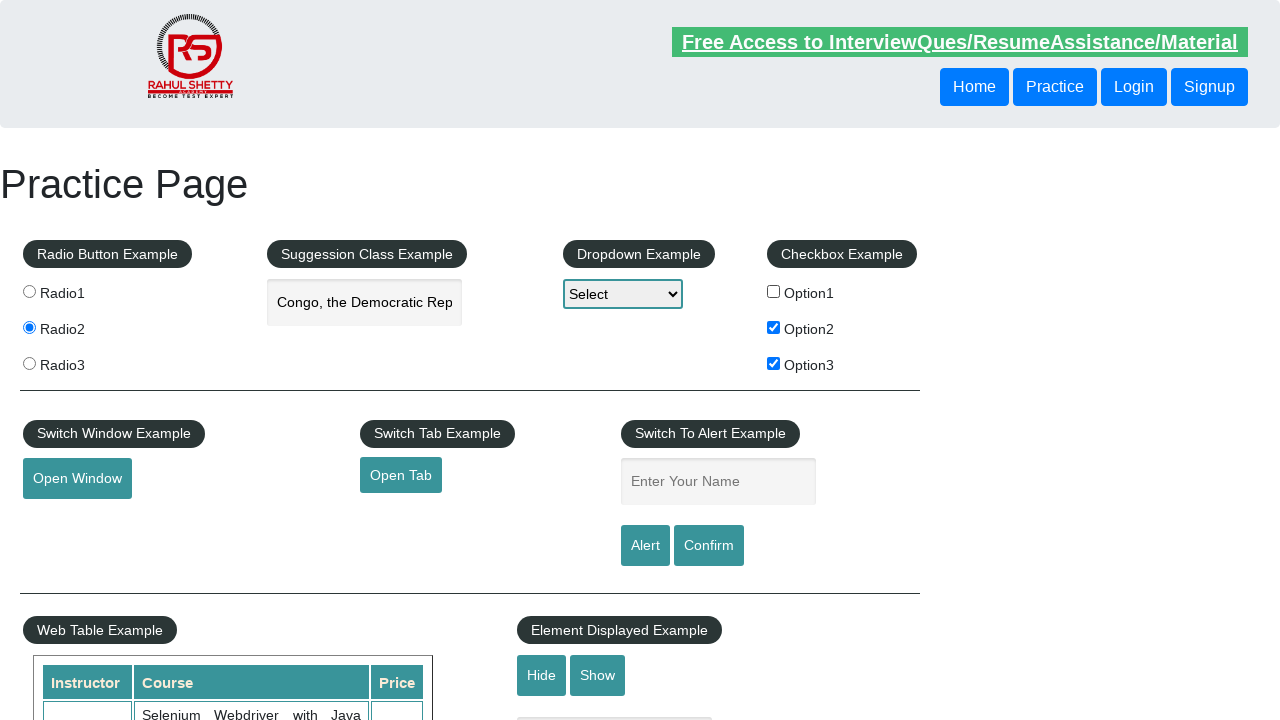